Tests dynamic loading with extended wait time - clicks Start button and verifies "Hello World!" text appears.

Starting URL: https://automationfc.github.io/dynamic-loading/

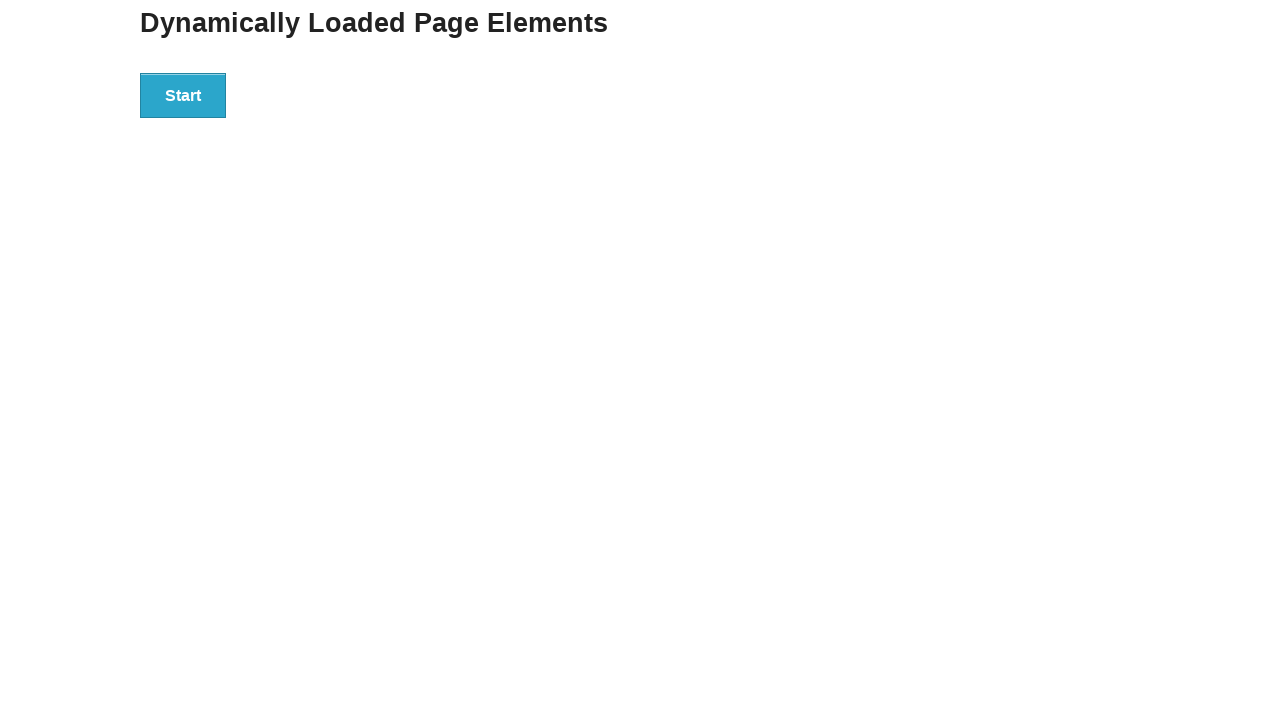

Clicked Start button to initiate dynamic loading at (183, 95) on xpath=//button[text()='Start']
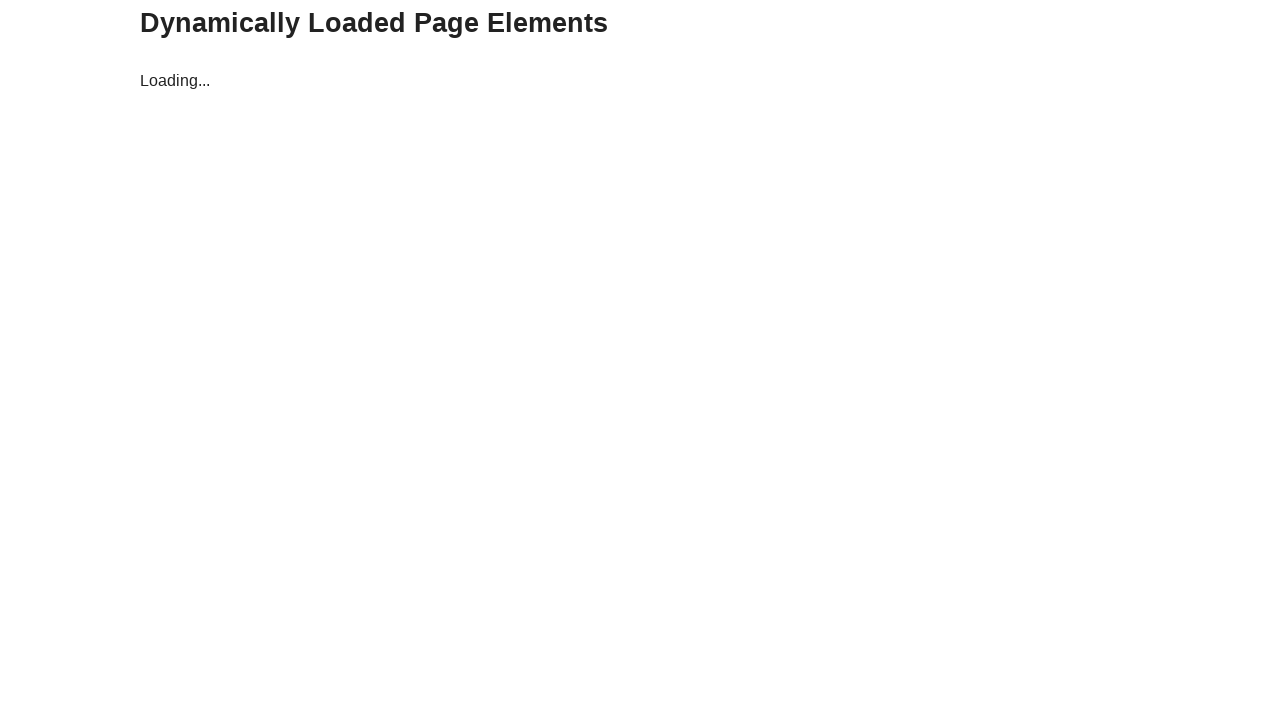

Waited for finish element to become visible (extended 50s timeout)
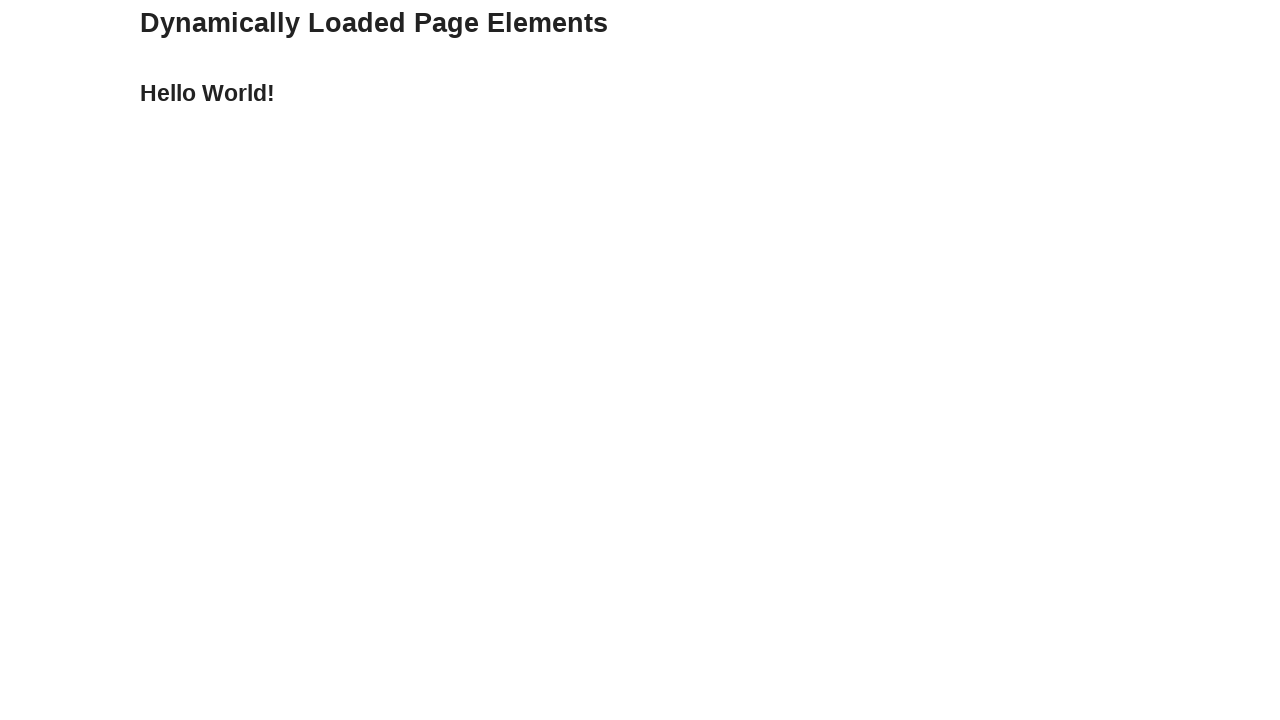

Retrieved text content from finish element
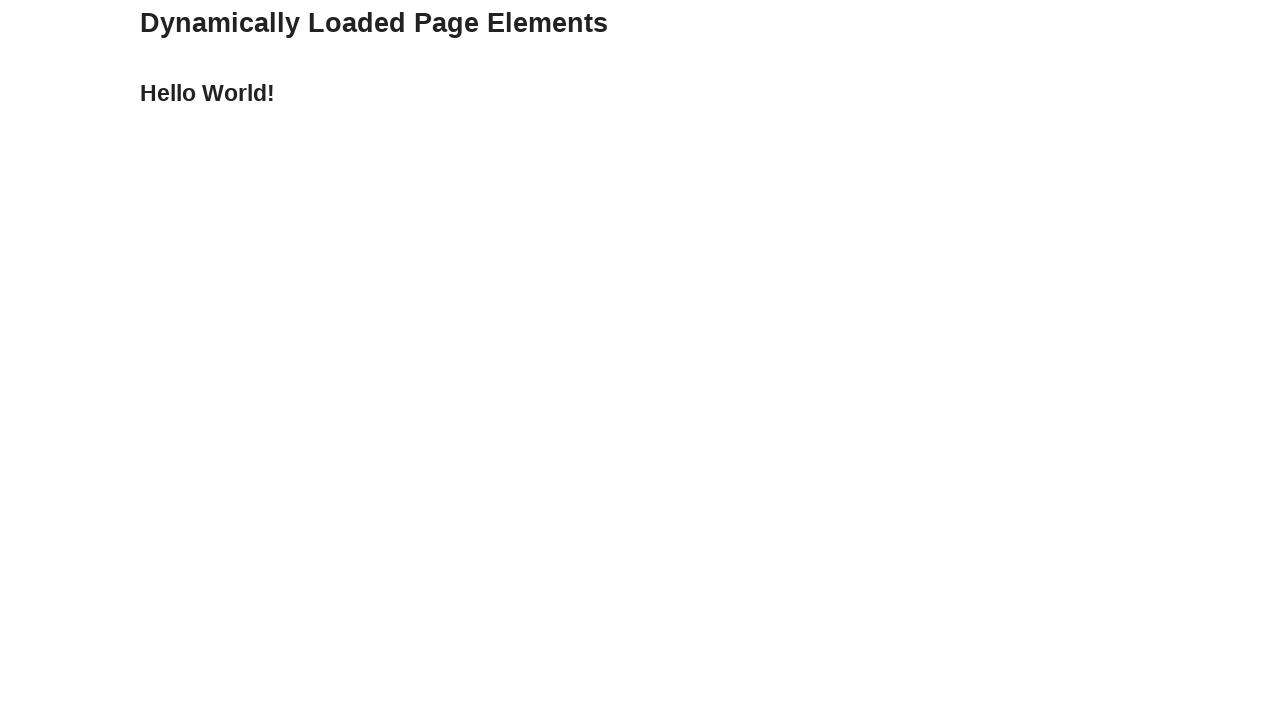

Verified 'Hello World!' text appears as expected
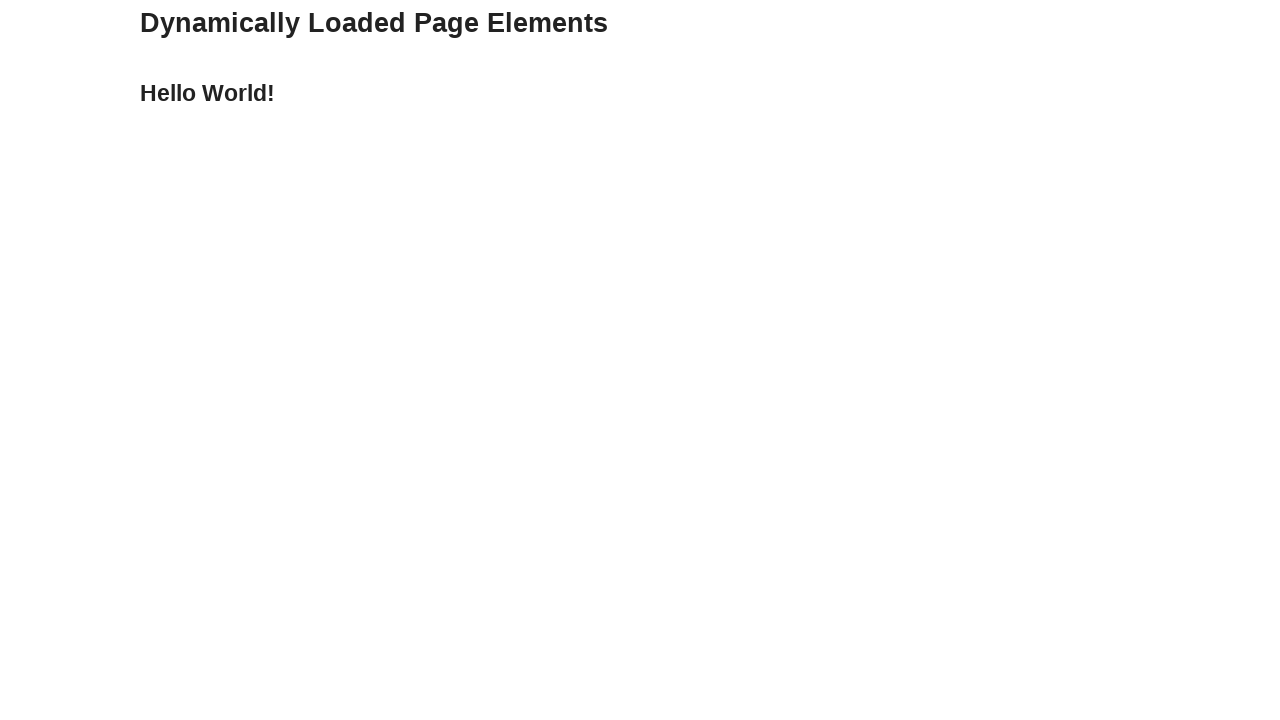

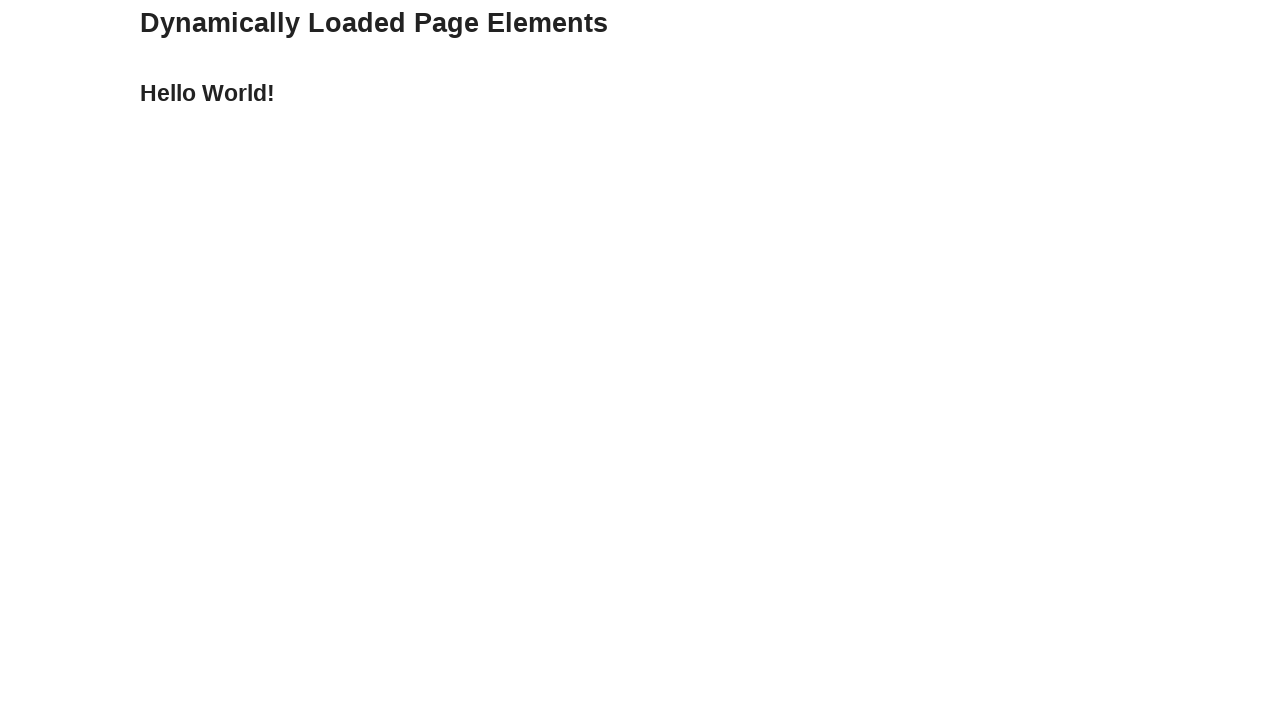